Navigates to the DemoQA homepage and verifies that the Selenium Online Training image/element is visible on the page.

Starting URL: https://demoqa.com

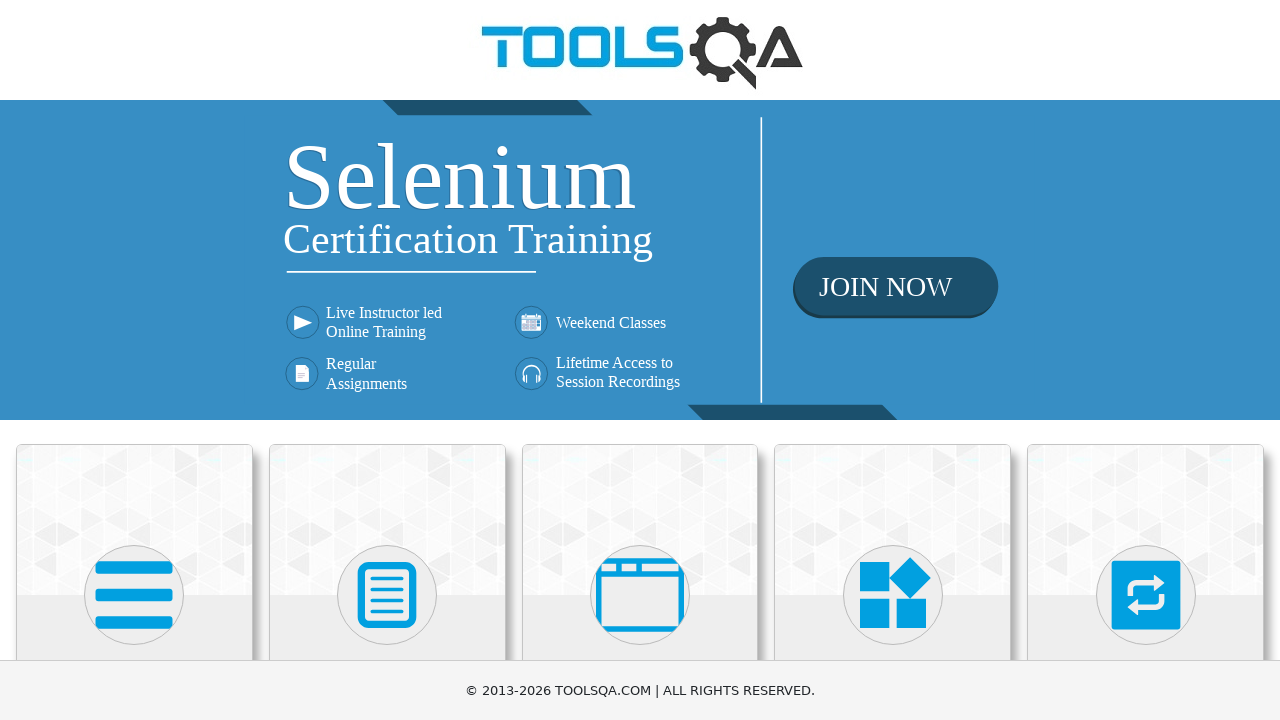

Navigated to DemoQA homepage
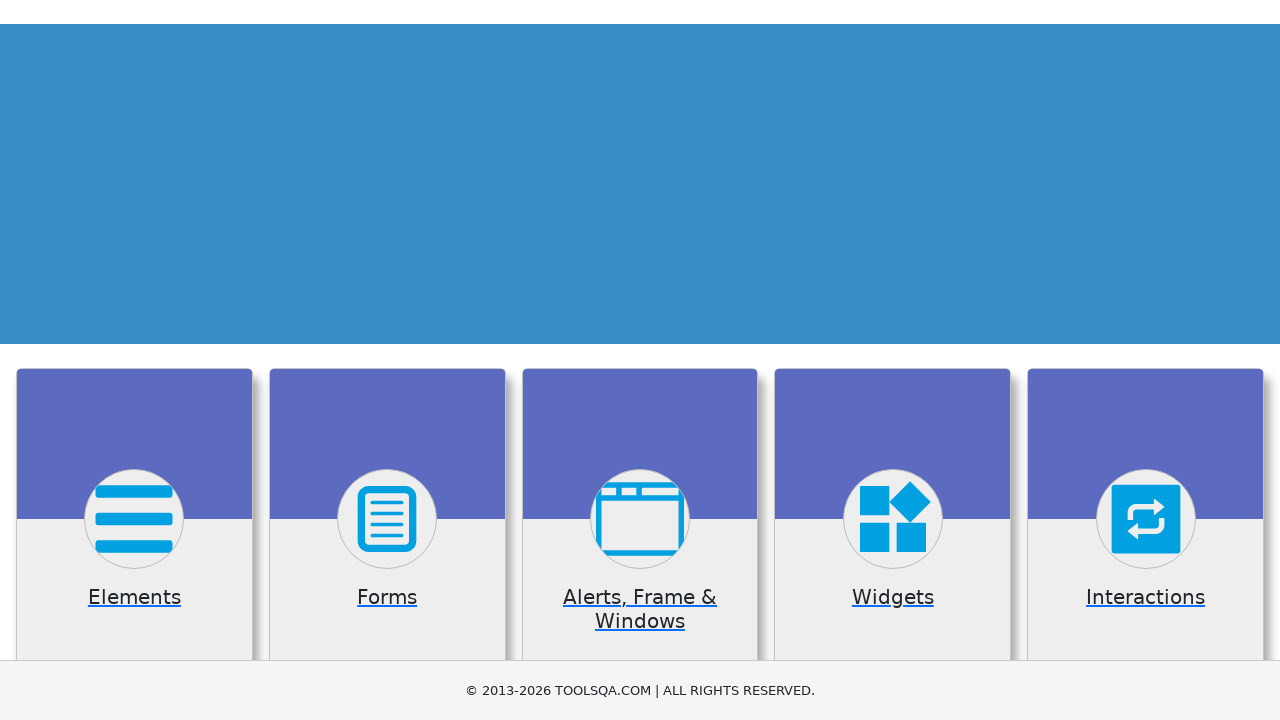

Selenium Online Training image element loaded and became visible
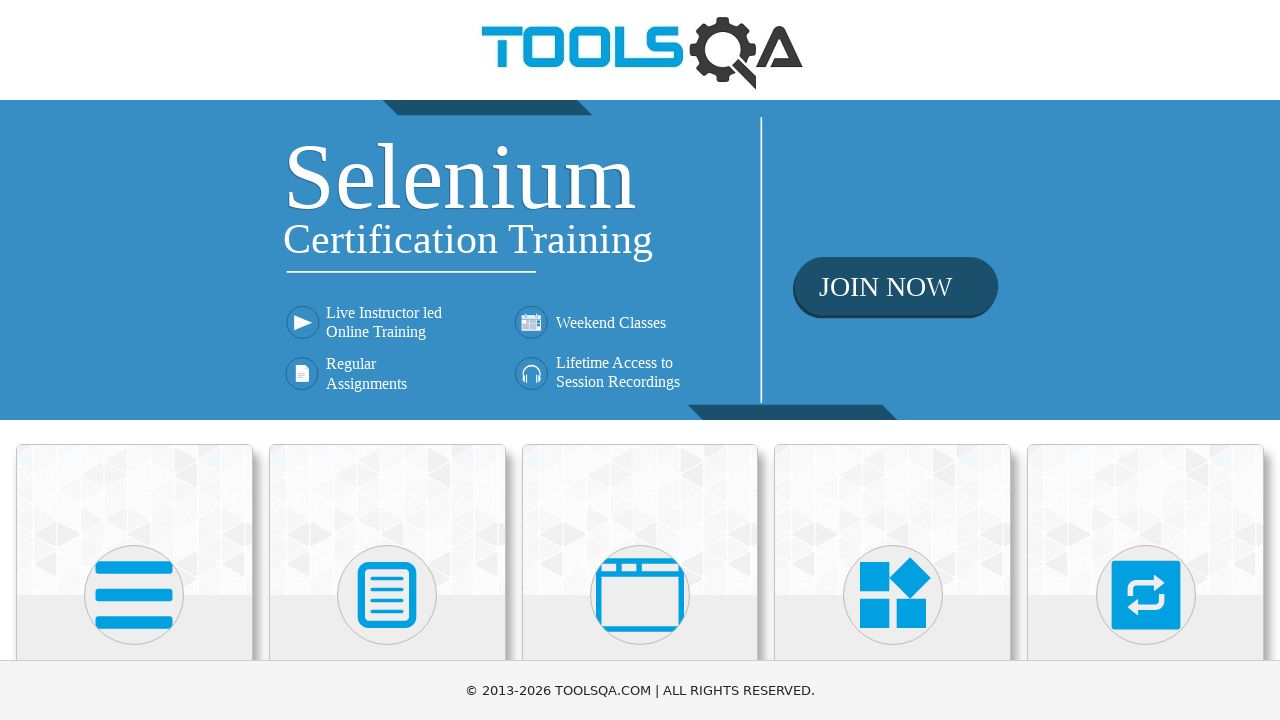

Verified that Selenium Online Training image is visible on the page
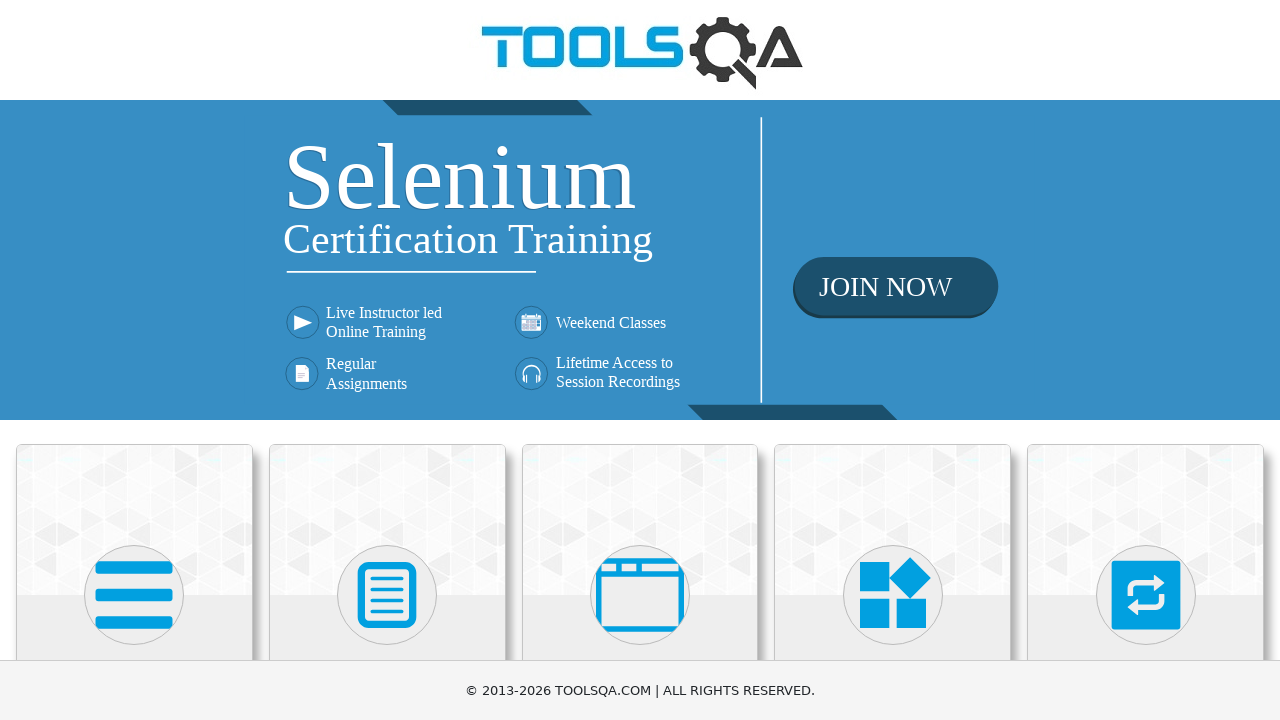

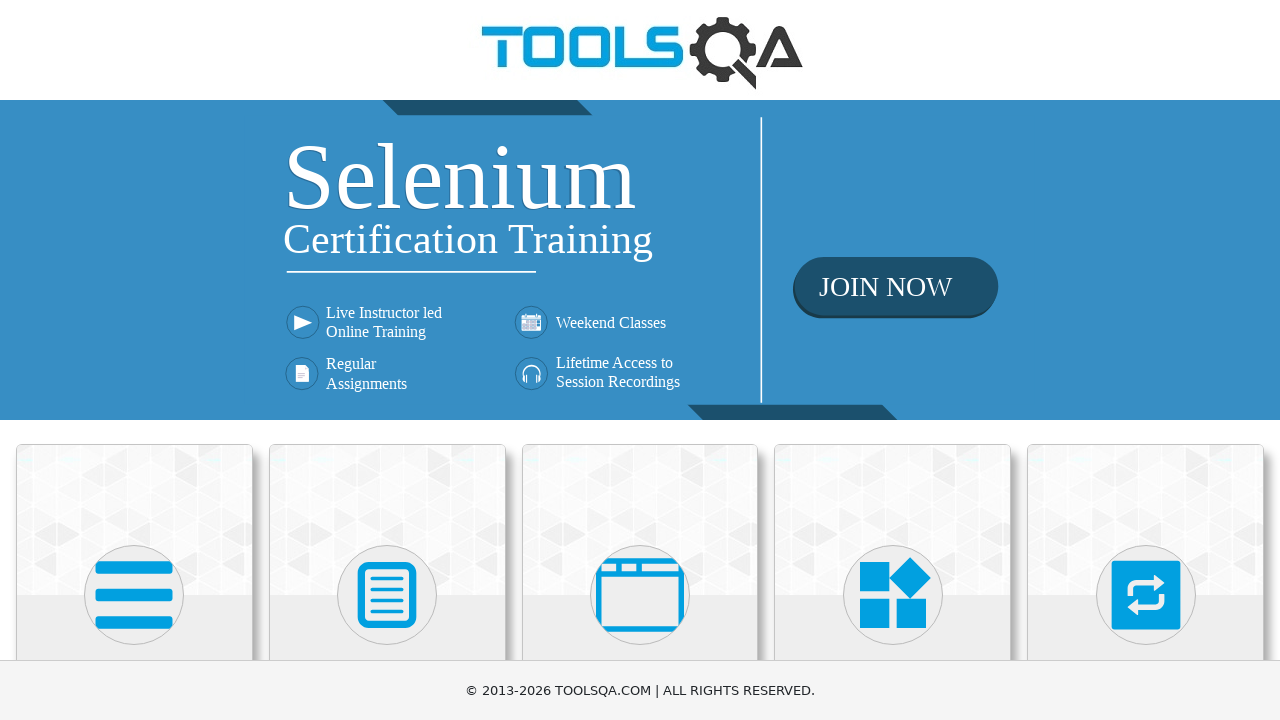